Navigates to Tommy Hilfiger Portugal men's clothing page and verifies it loads successfully

Starting URL: https://pt.tommy.com/mens-clothes

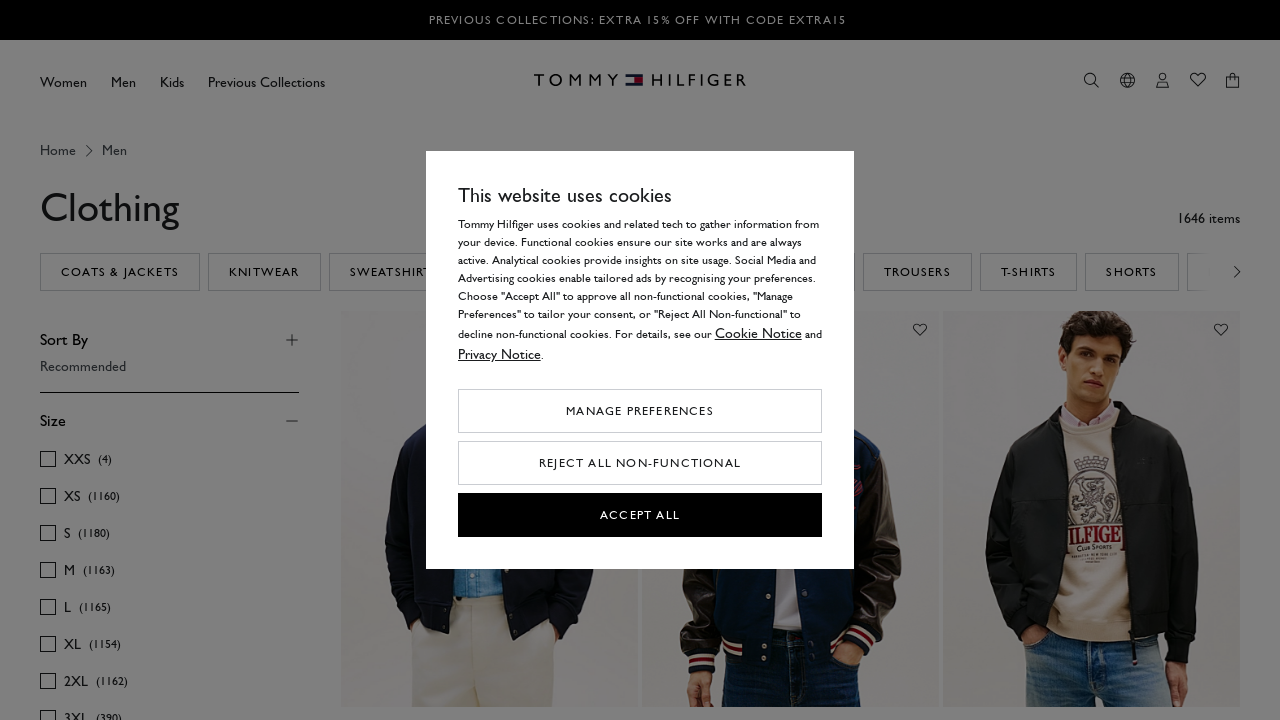

Waited for page DOM content to be loaded
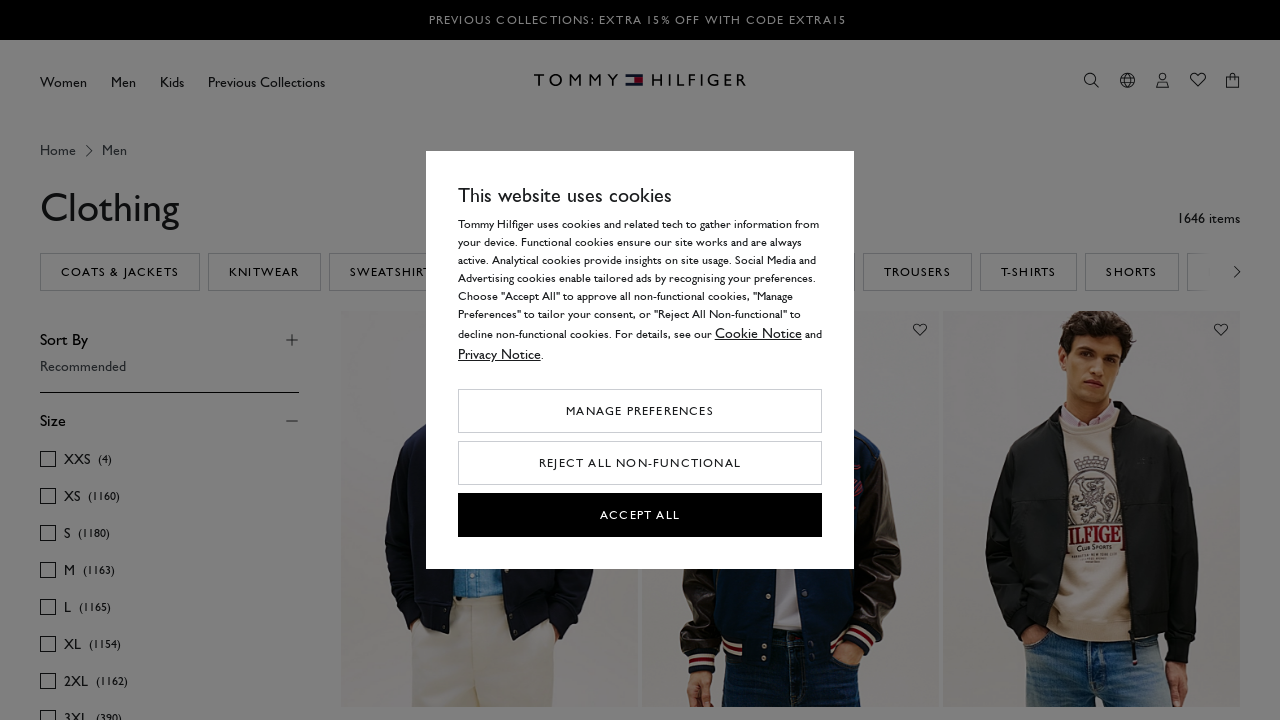

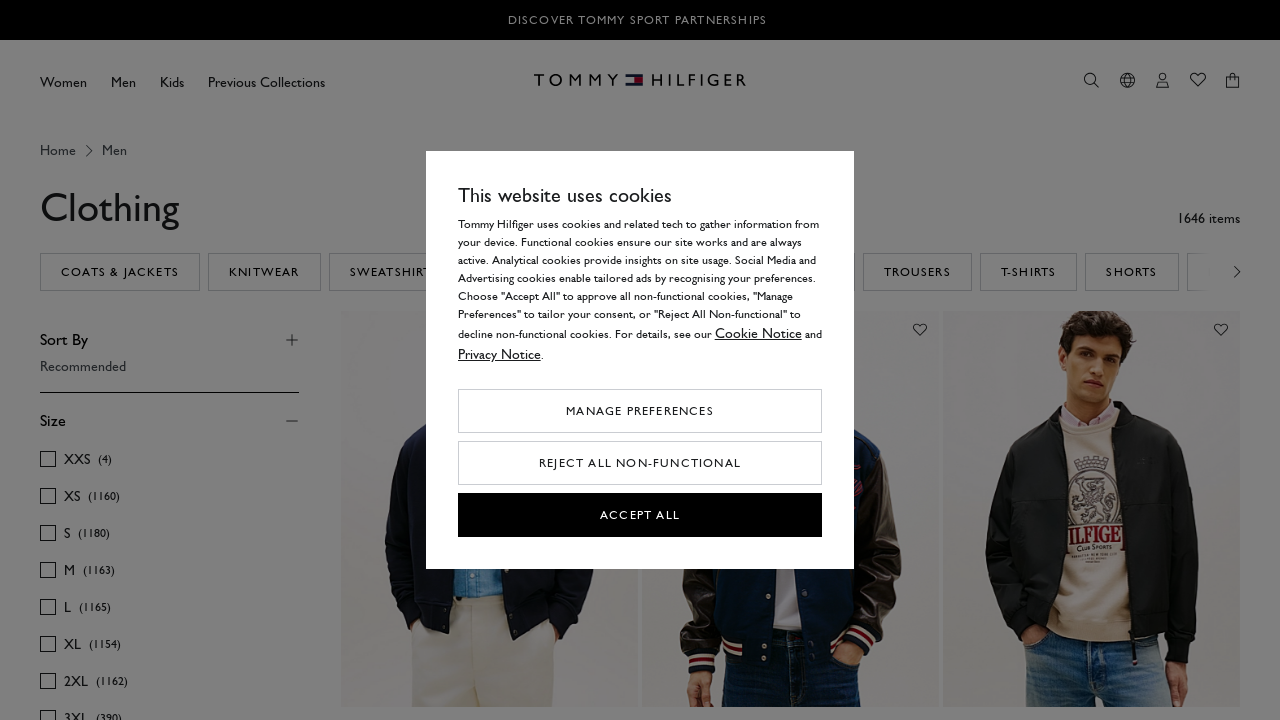